Tests the Playwright documentation homepage by verifying the page title contains "Playwright", checking the "Get Started" link has the correct href attribute, clicking it, and verifying the Installation heading is visible on the resulting page.

Starting URL: https://playwright.dev

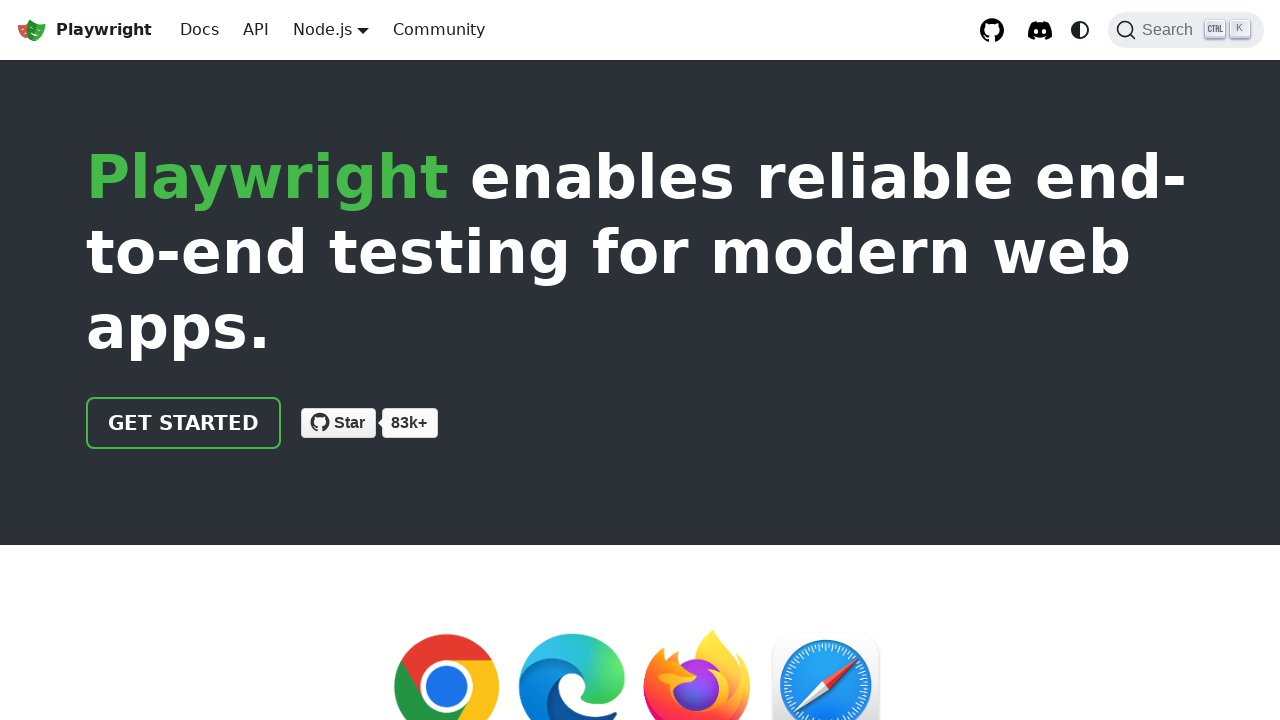

Verified page title contains 'Playwright'
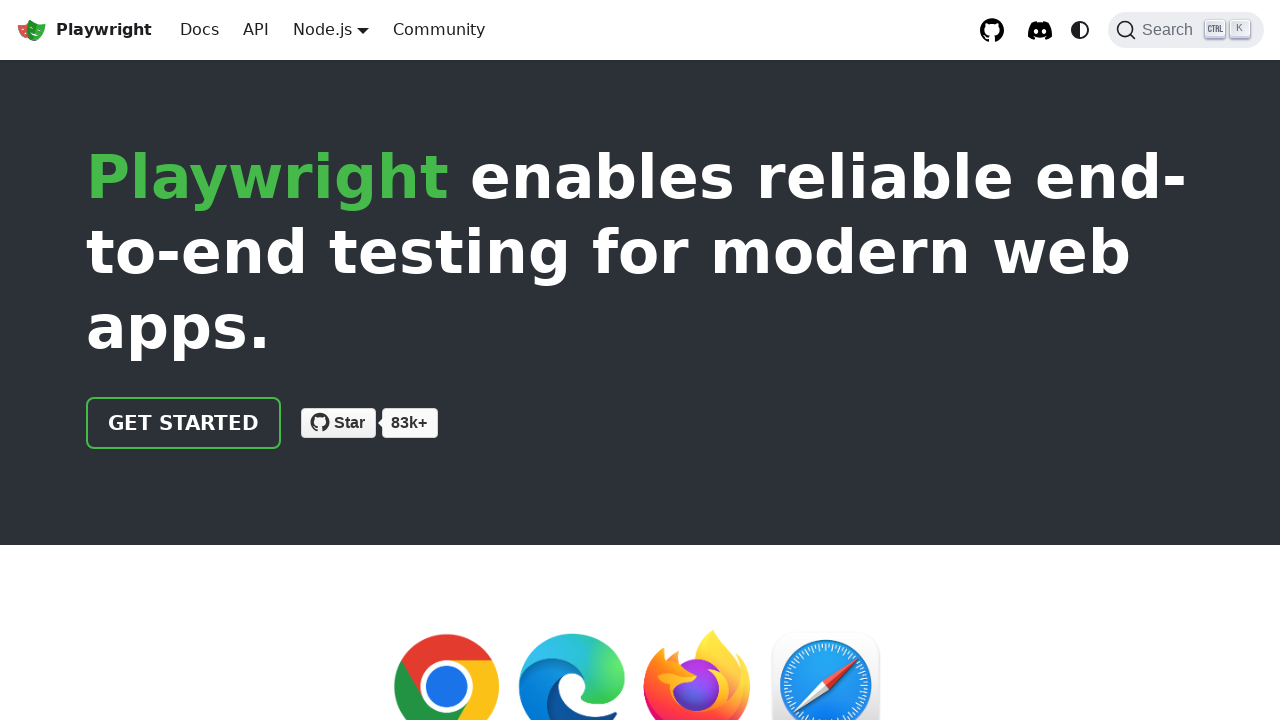

Located the 'Get Started' link
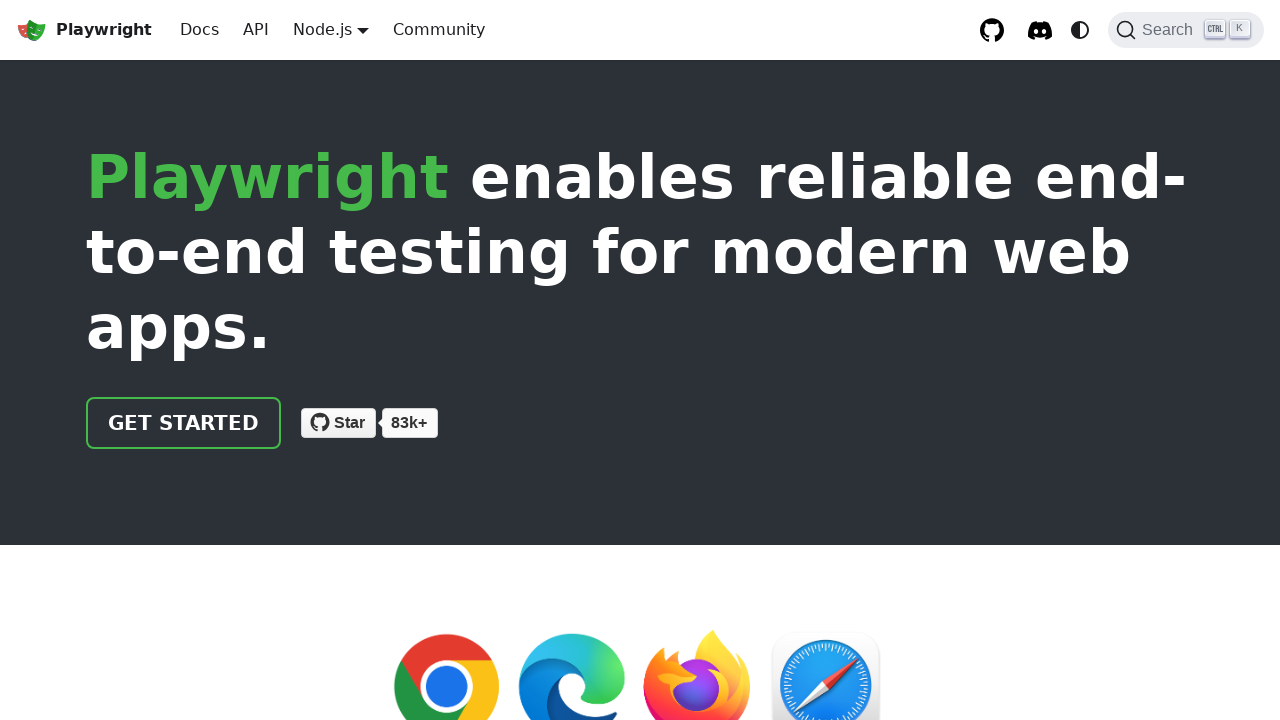

Verified 'Get Started' link href is '/docs/intro'
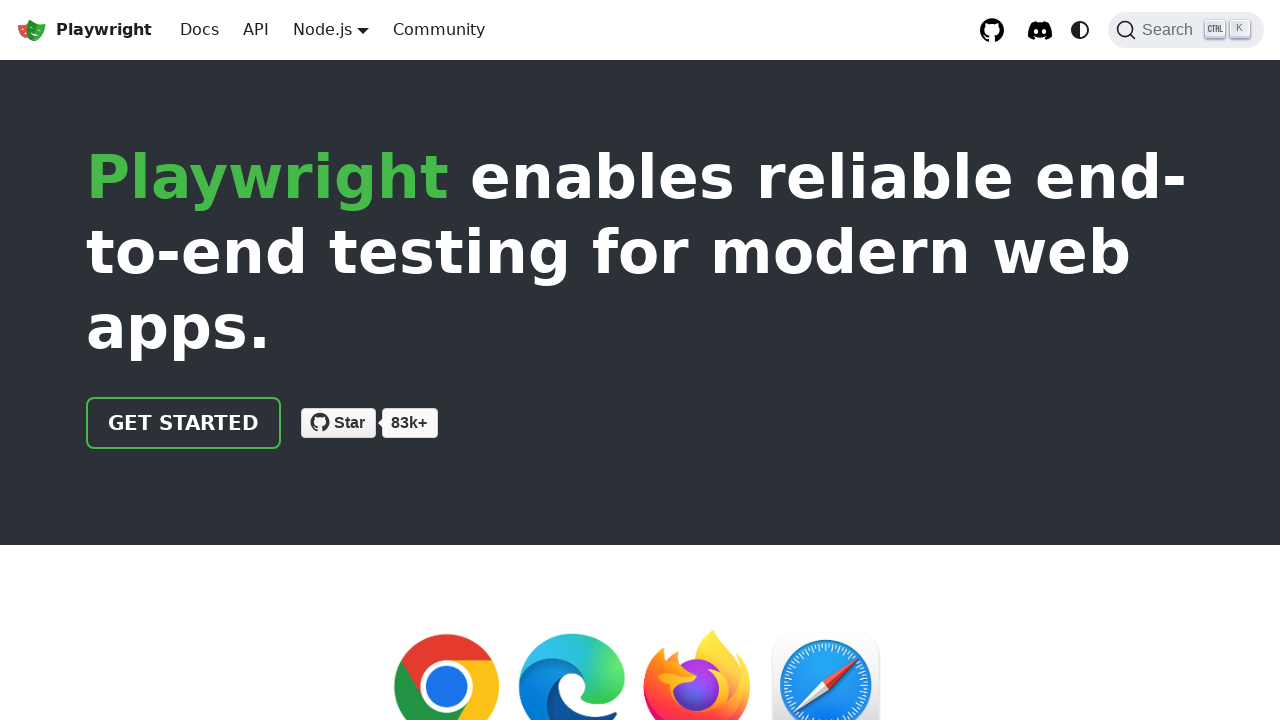

Clicked the 'Get Started' link at (184, 423) on internal:role=link[name="Get Started"i]
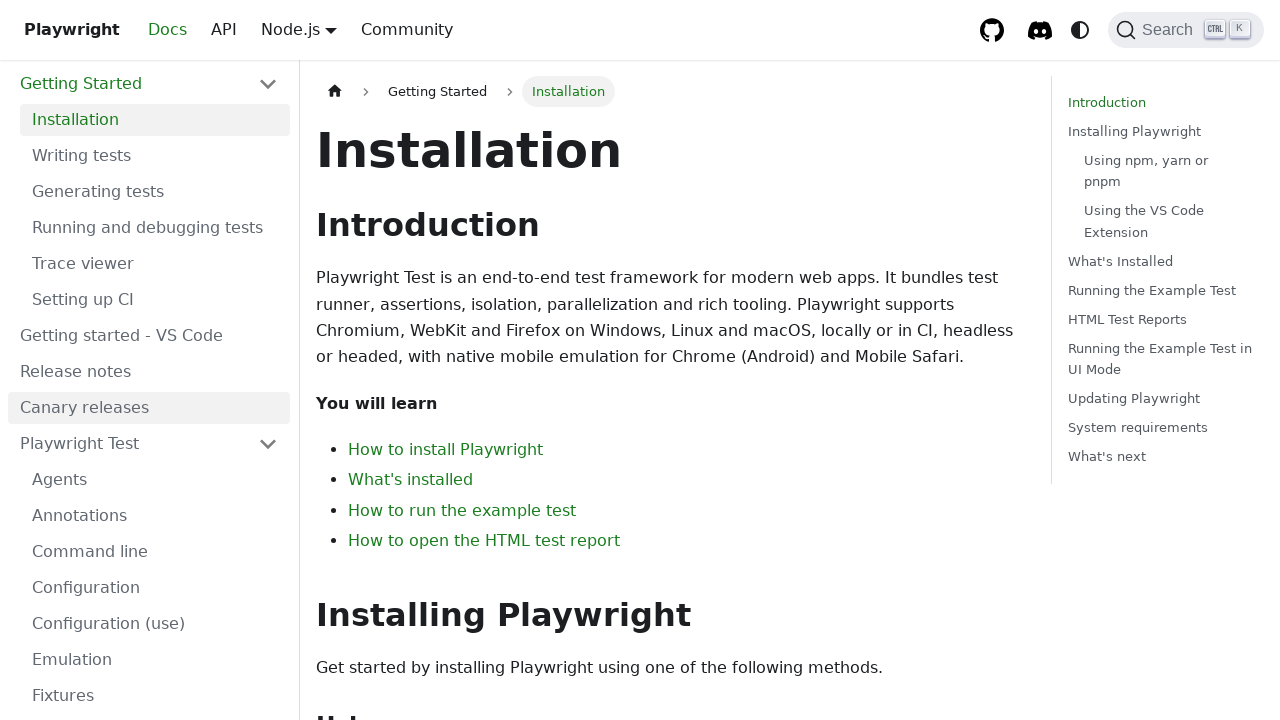

Installation heading became visible
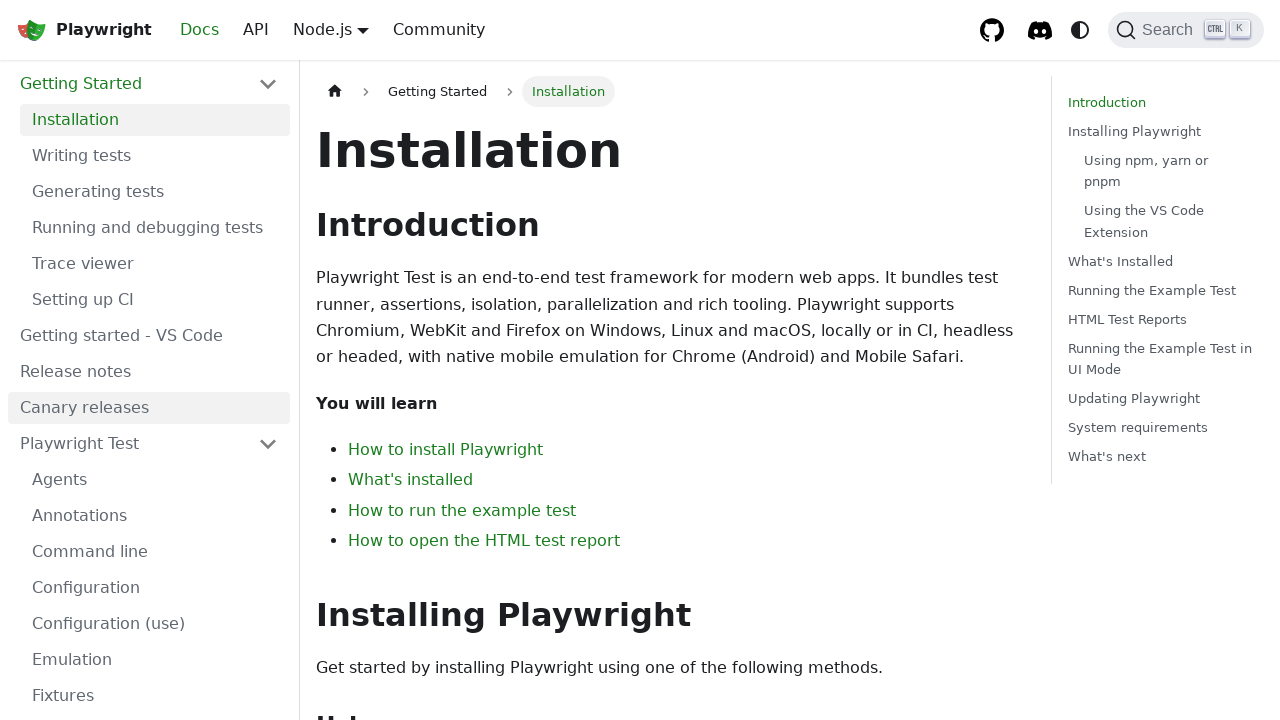

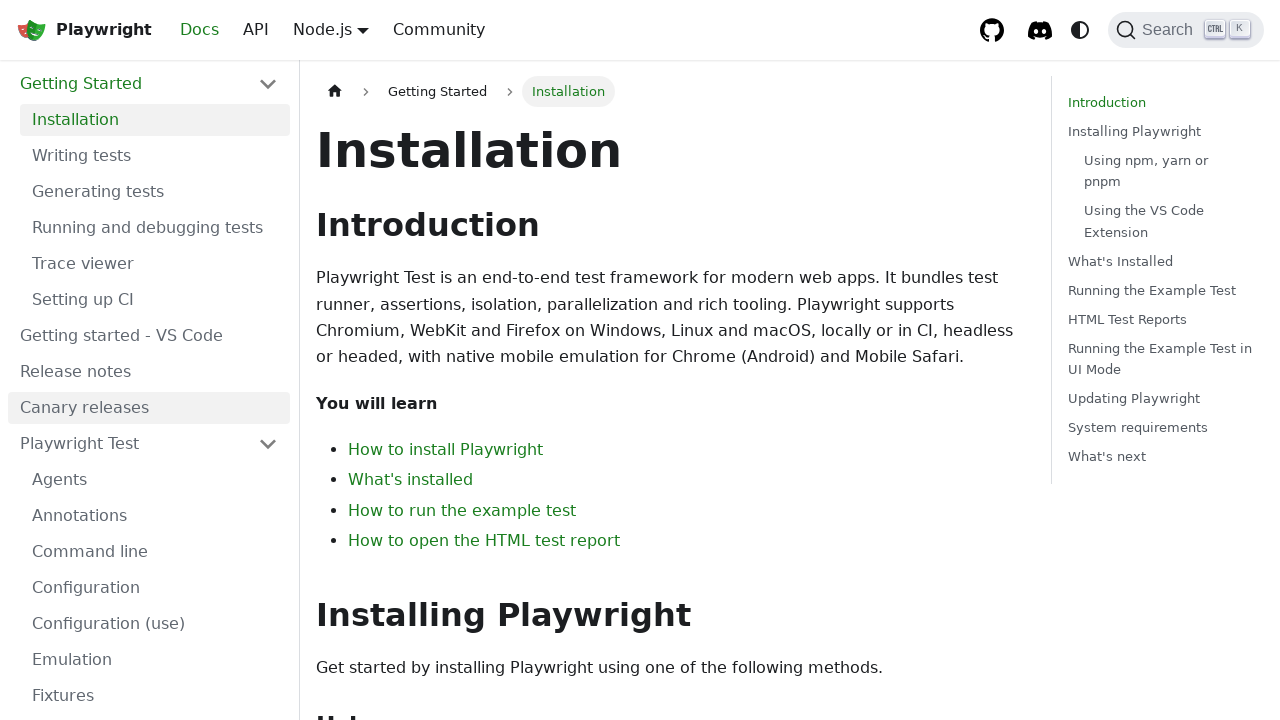